Tests the E-Prime checker application by entering text and verifying the word count, discouraged words count, and possible violations count are displayed correctly.

Starting URL: https://exploratorytestingacademy.com/app/

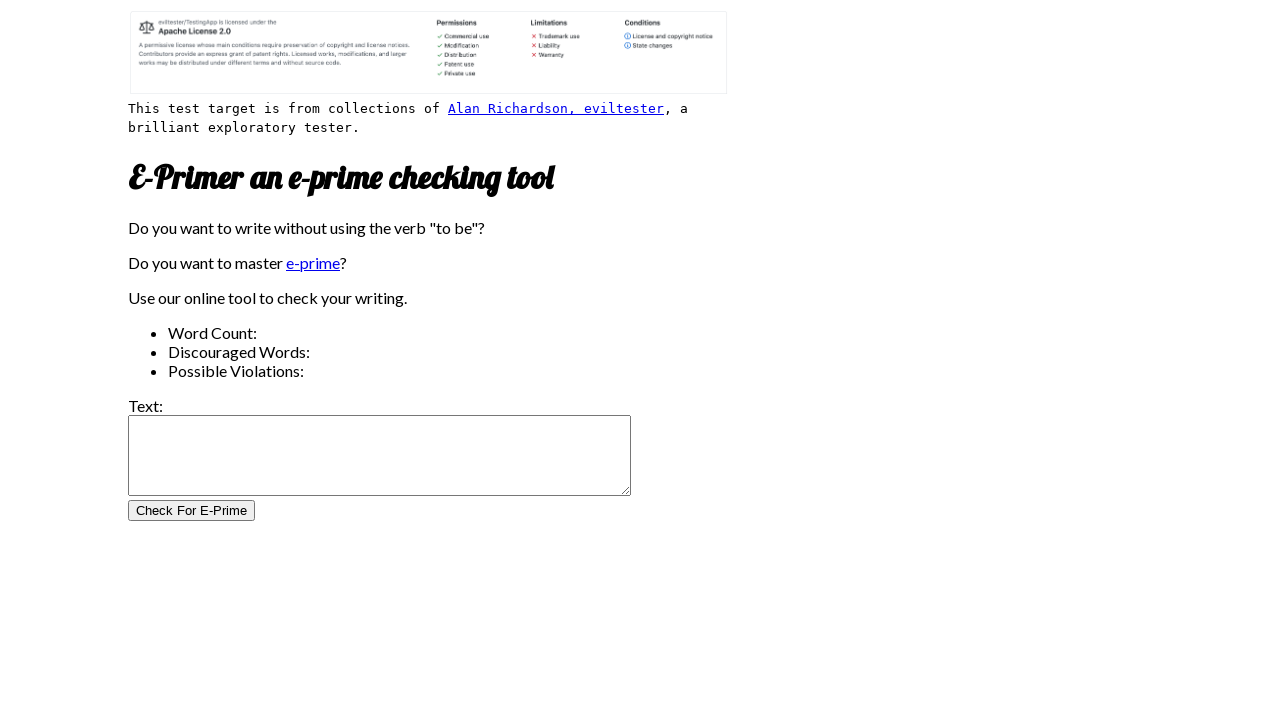

Waited for page to load with domcontentloaded state
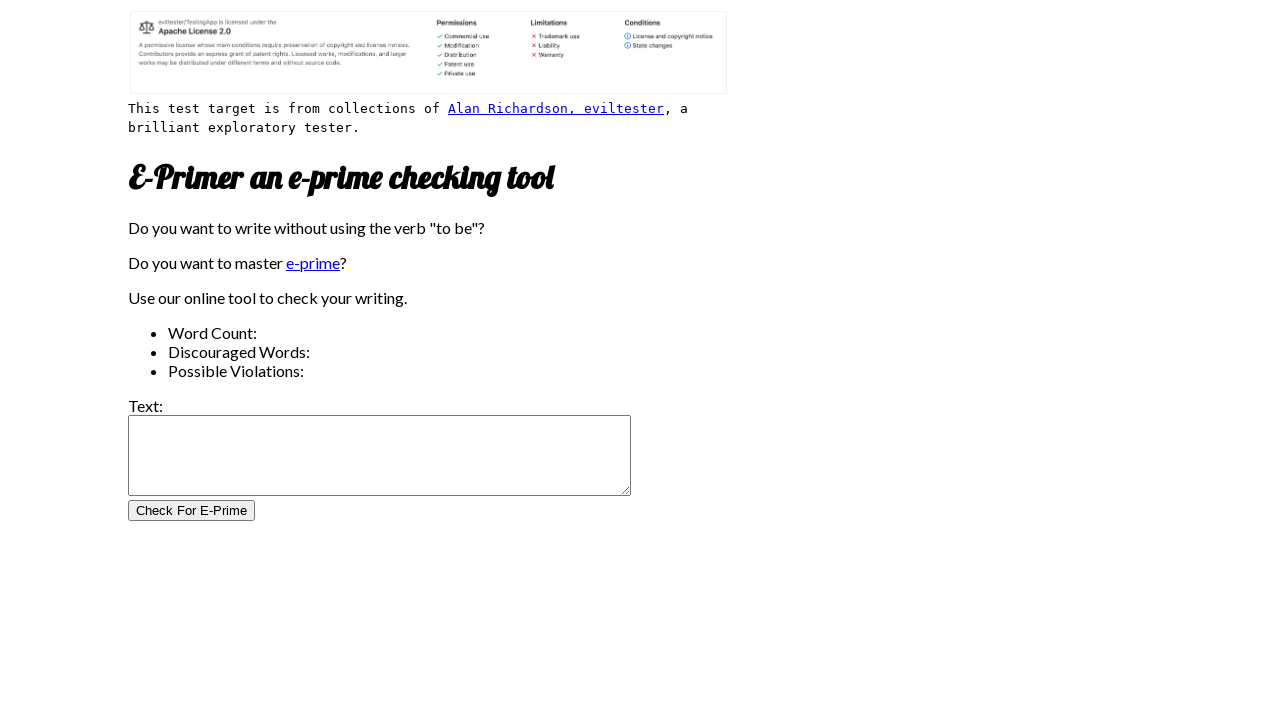

Verified URL contains 'exploratorytestingacademy.com/app'
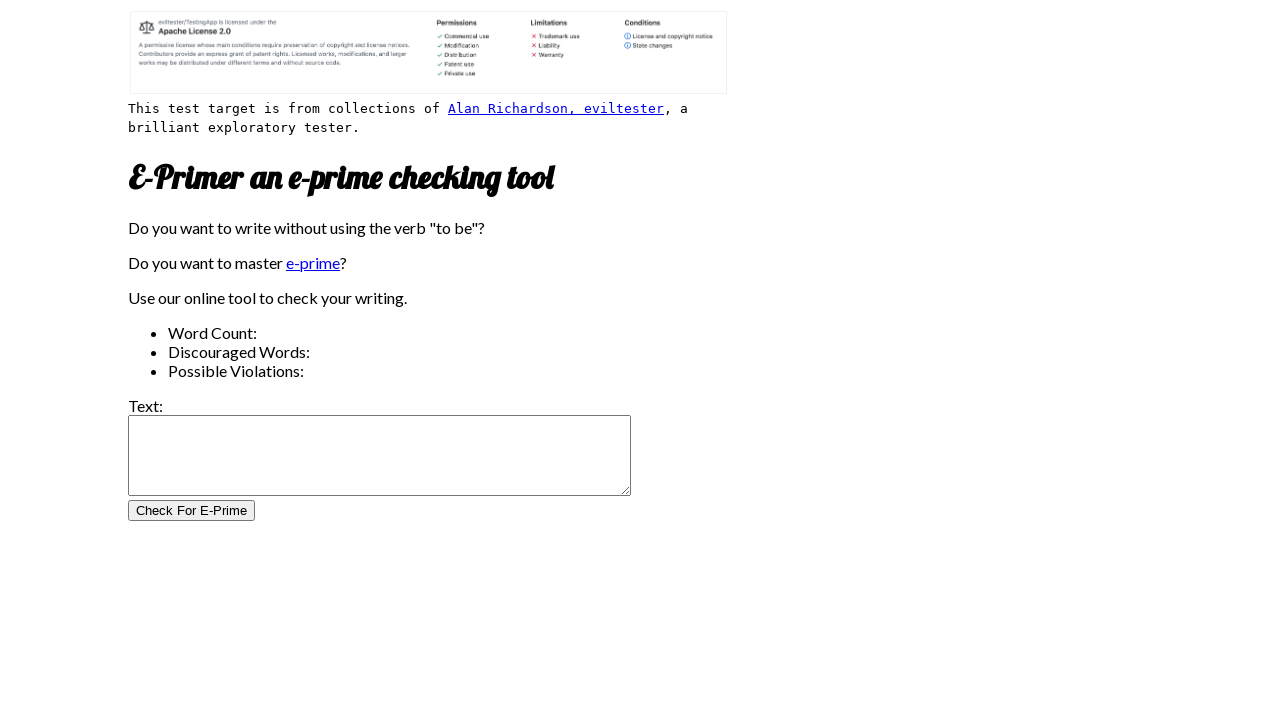

Filled textarea with test text: 'I am what I am' on textarea
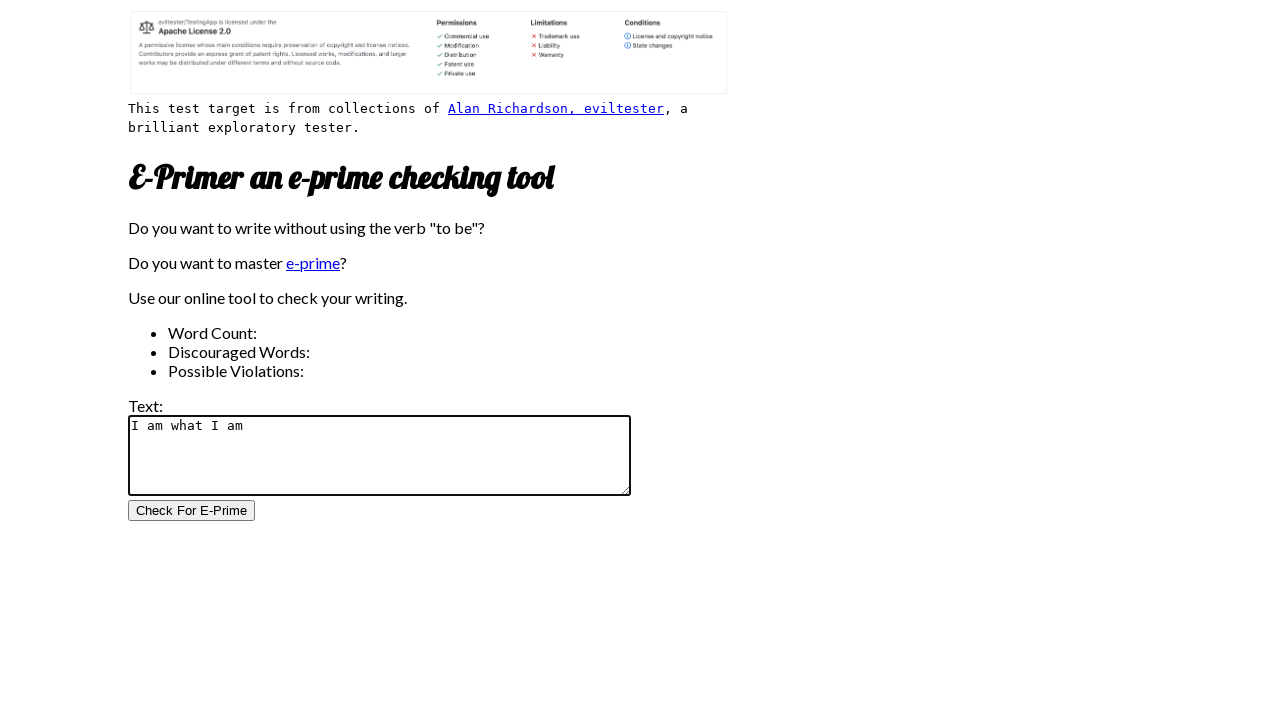

Clicked 'Check For E-Prime' button at (192, 511) on text=Check For E-Prime
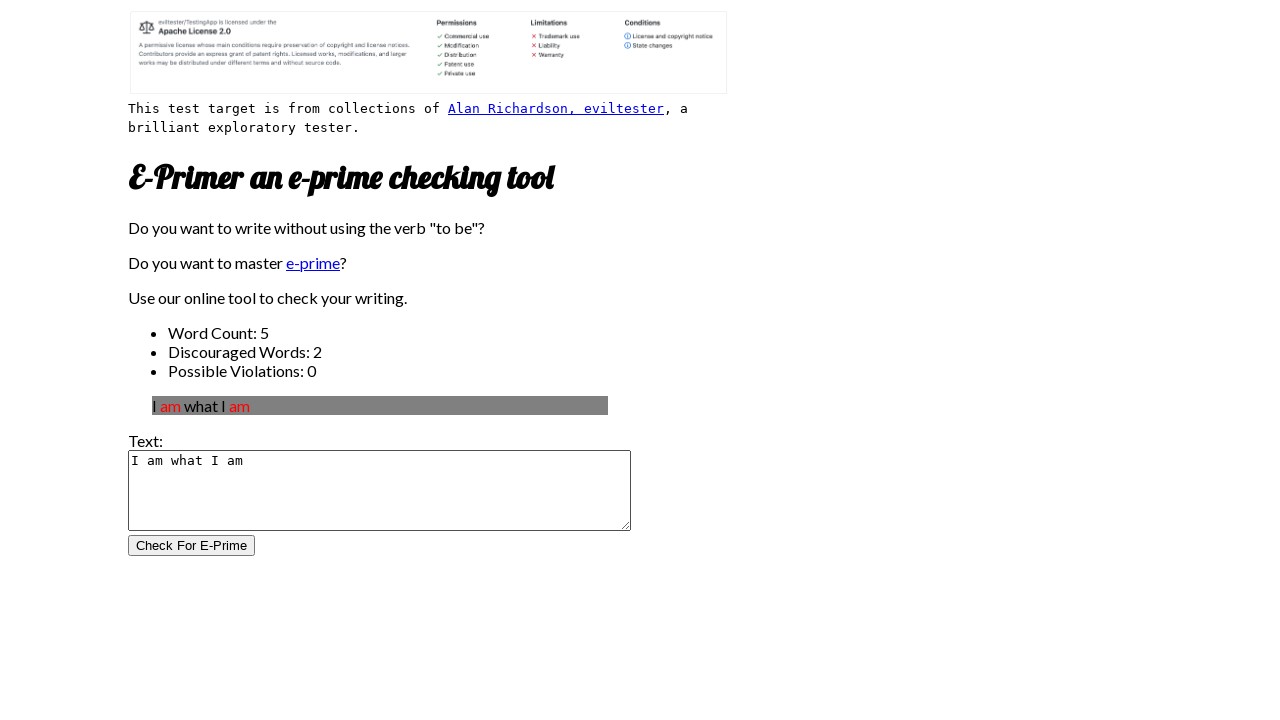

Word Count section appeared in results
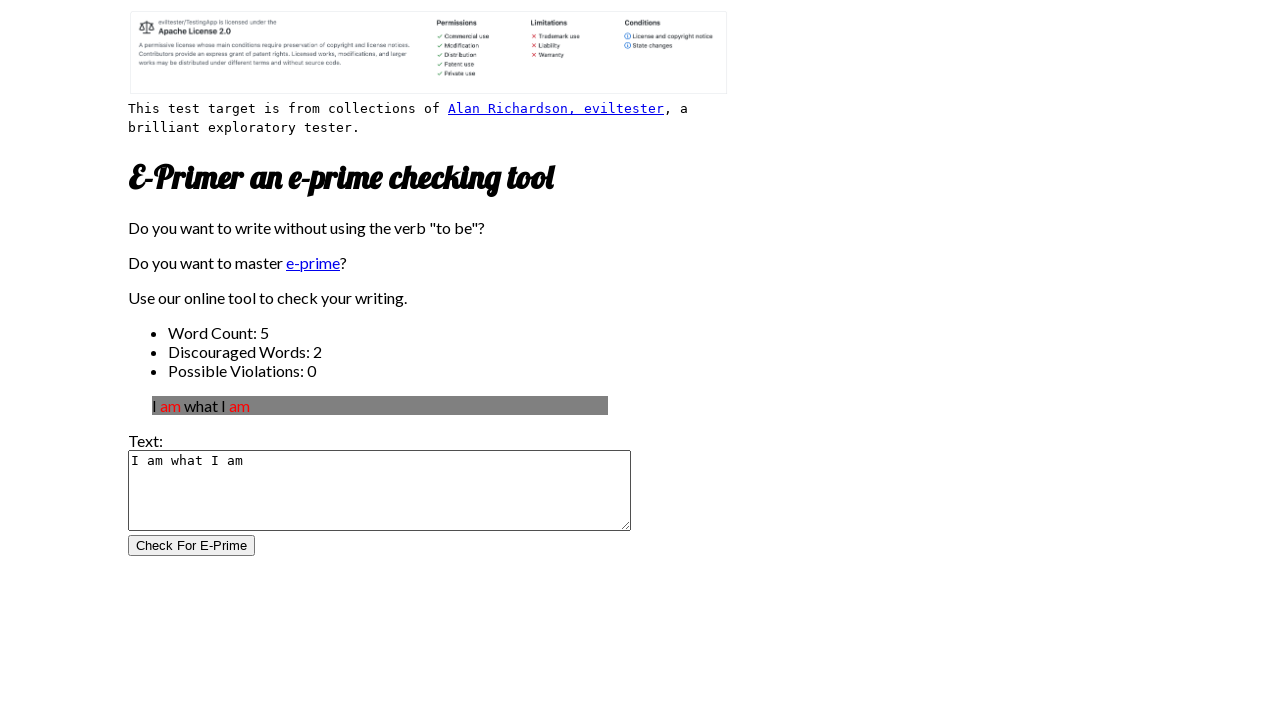

Discouraged words section appeared in results
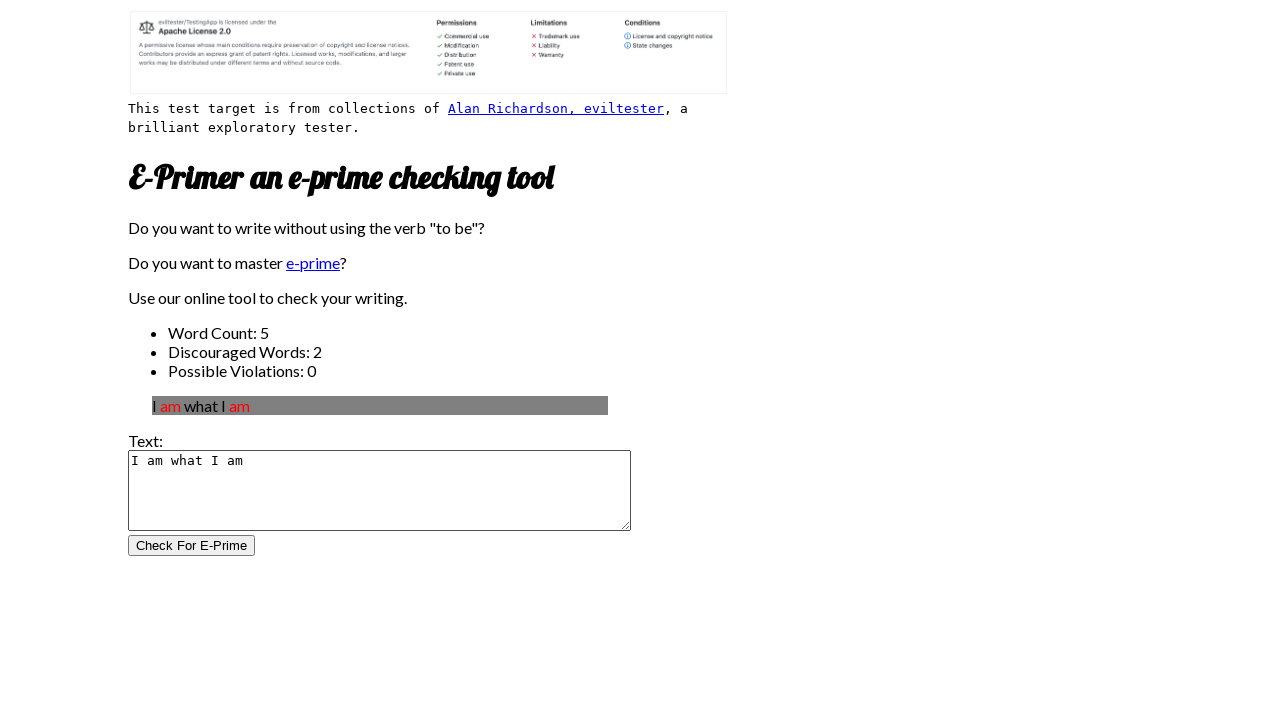

Possible Violations section appeared in results
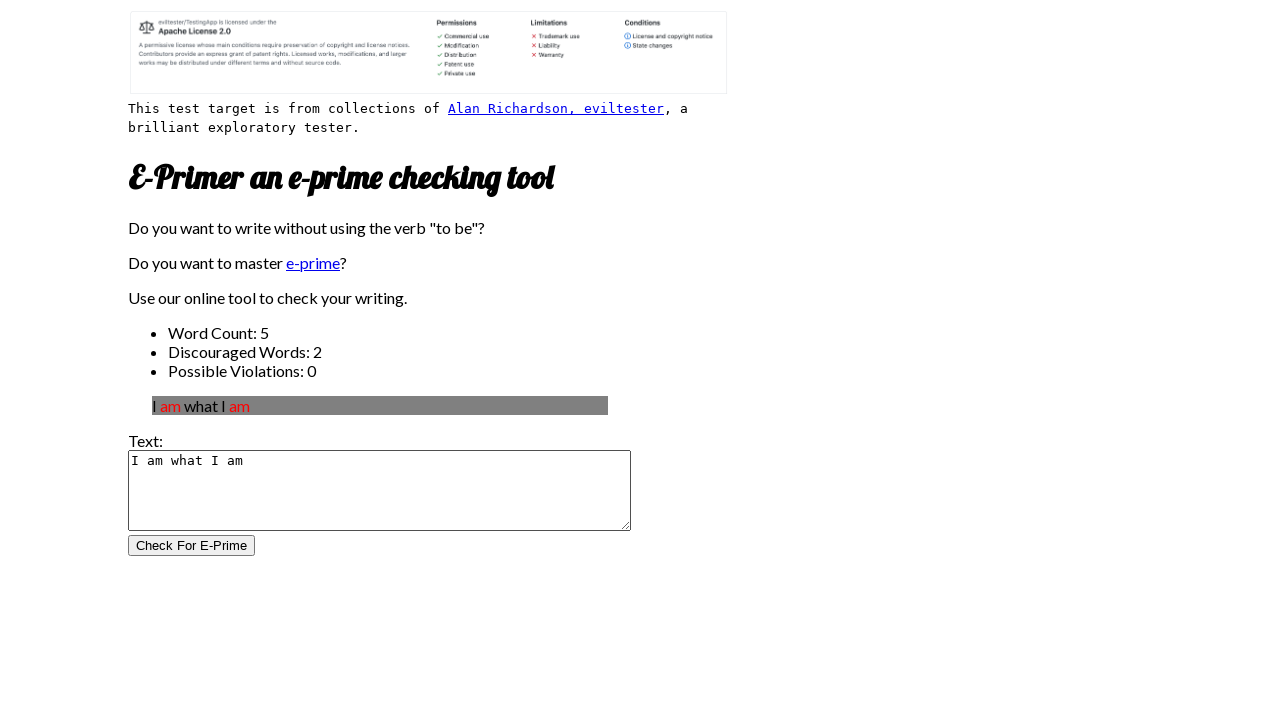

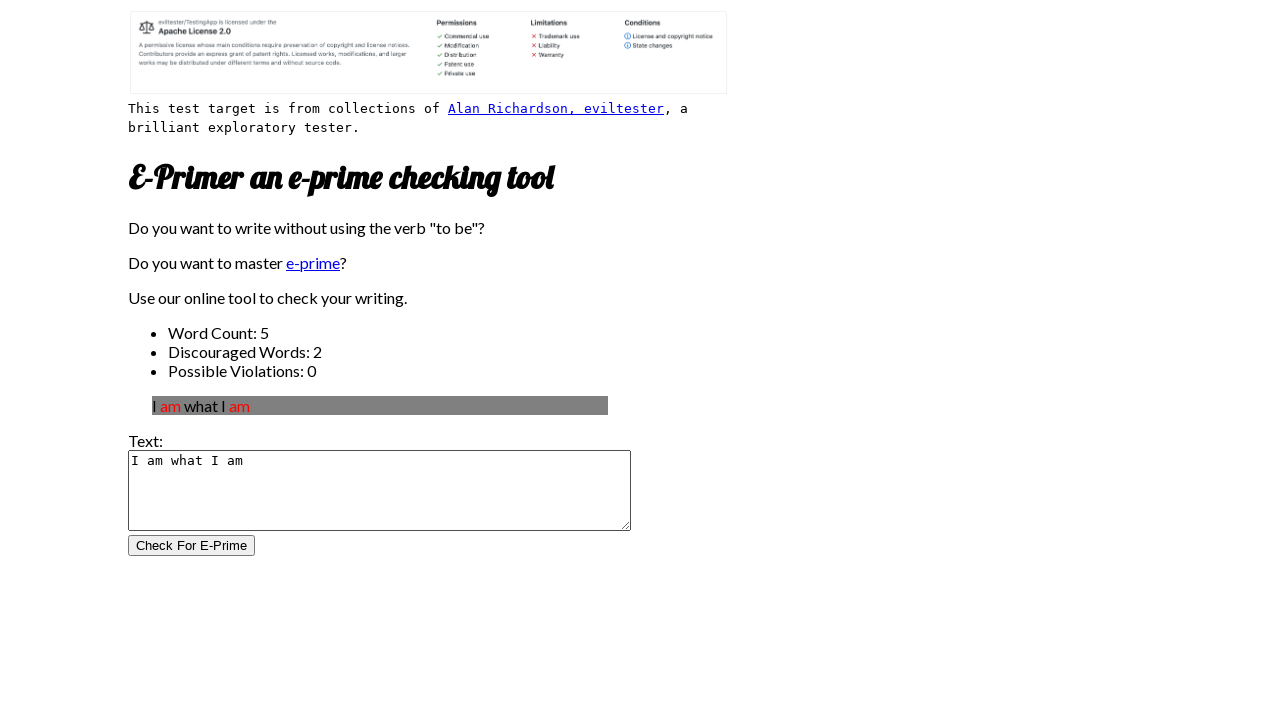